Validates CSS properties of article credit/author information elements on Ynet homepage by locating author info spans.

Starting URL: https://www.ynet.co.il/home/0,7340,L-8,00.html

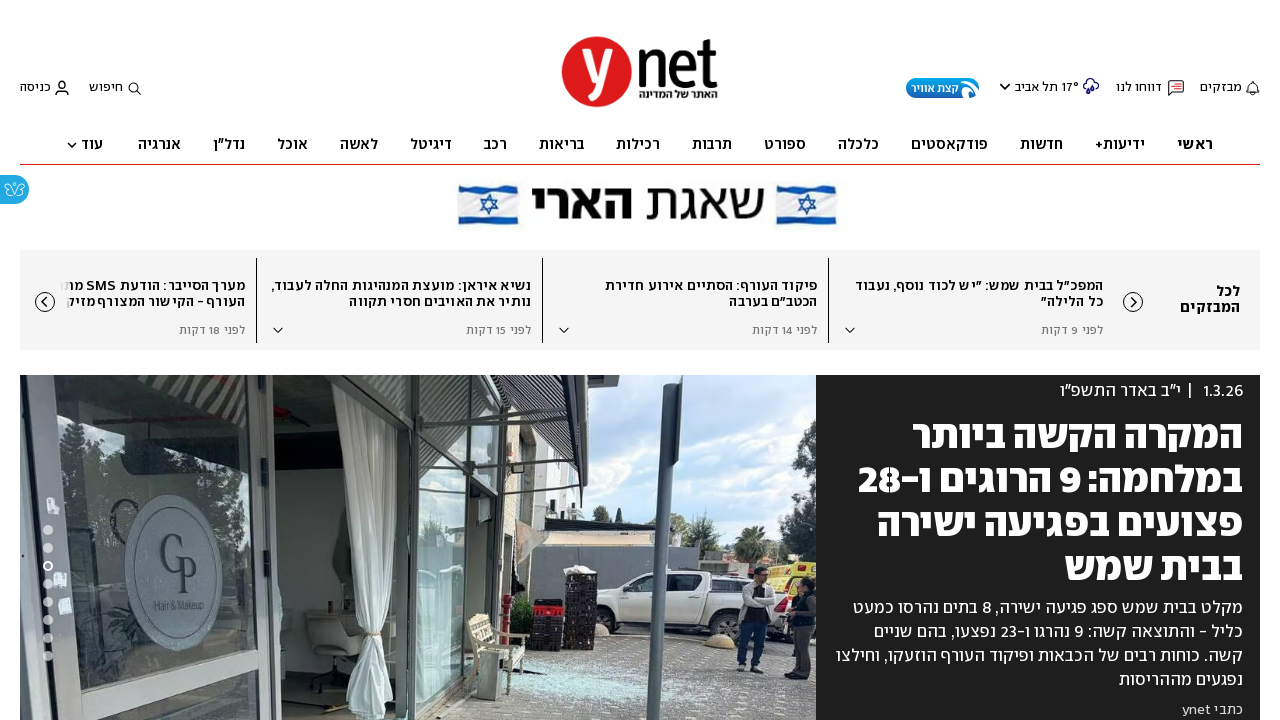

Waited for RelativeElementsContainer to load on Ynet homepage
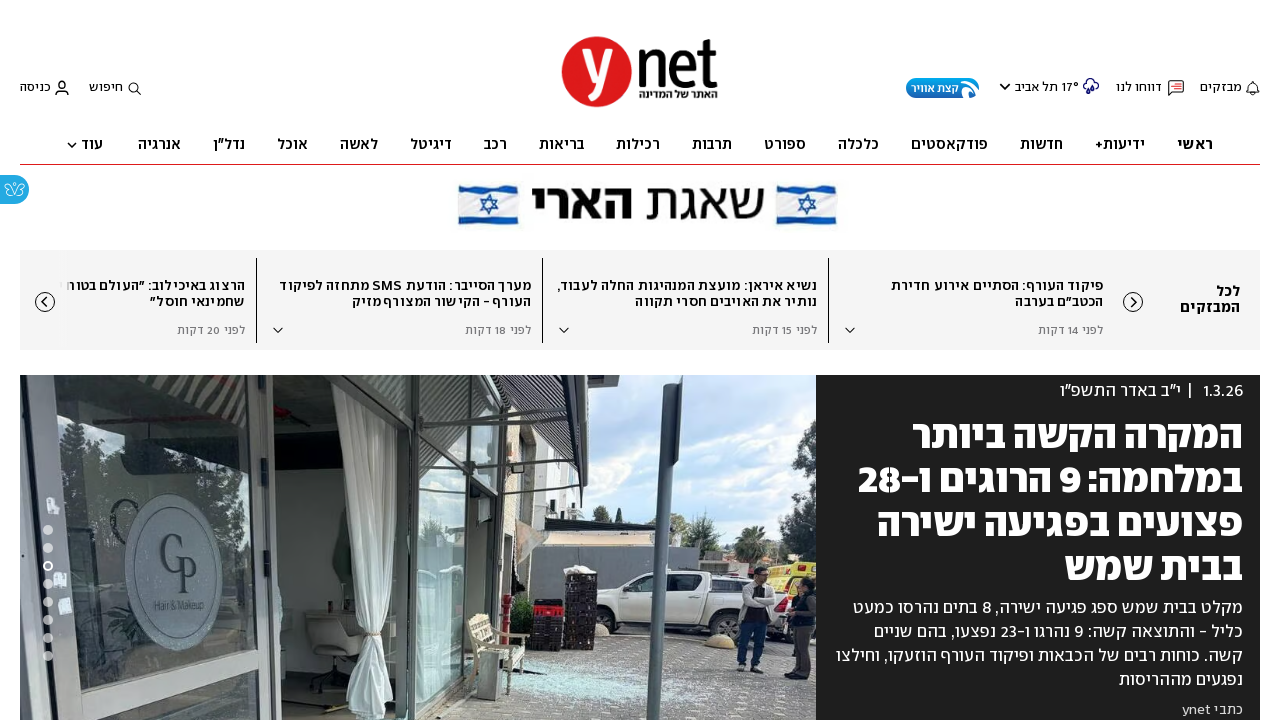

Located all author info span elements on the page
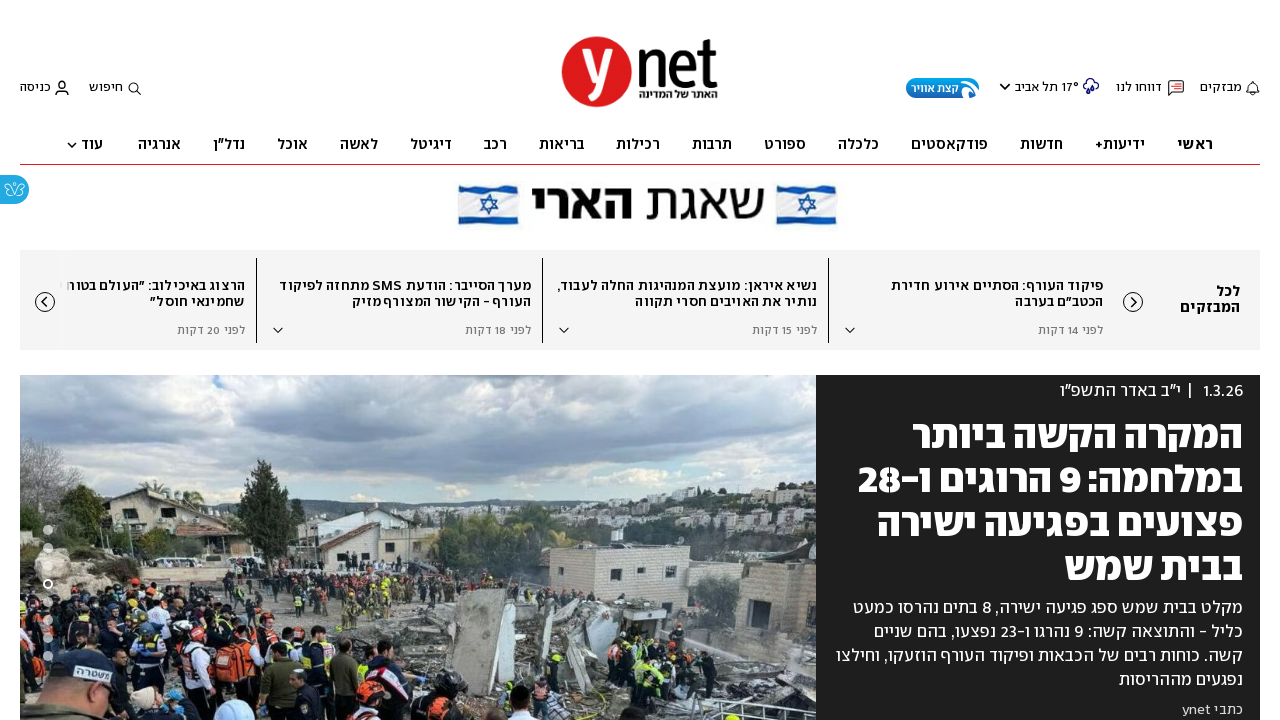

Verified 89 author credit elements are present on the page
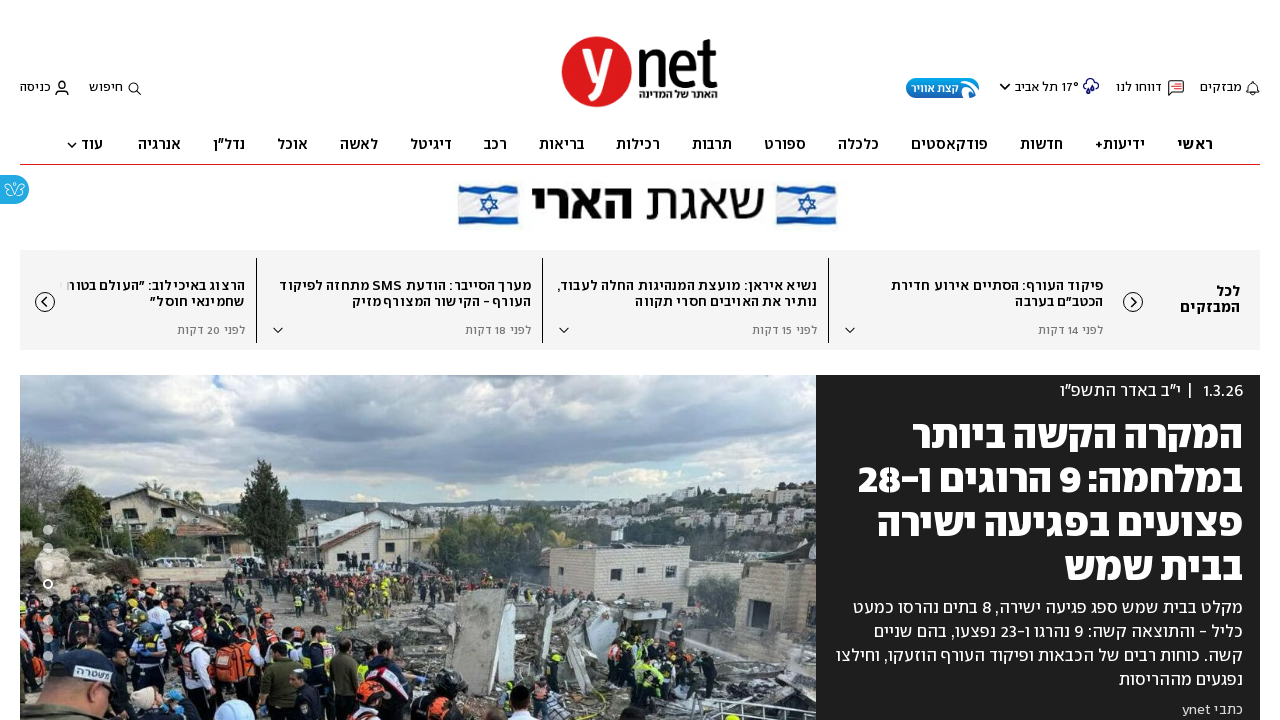

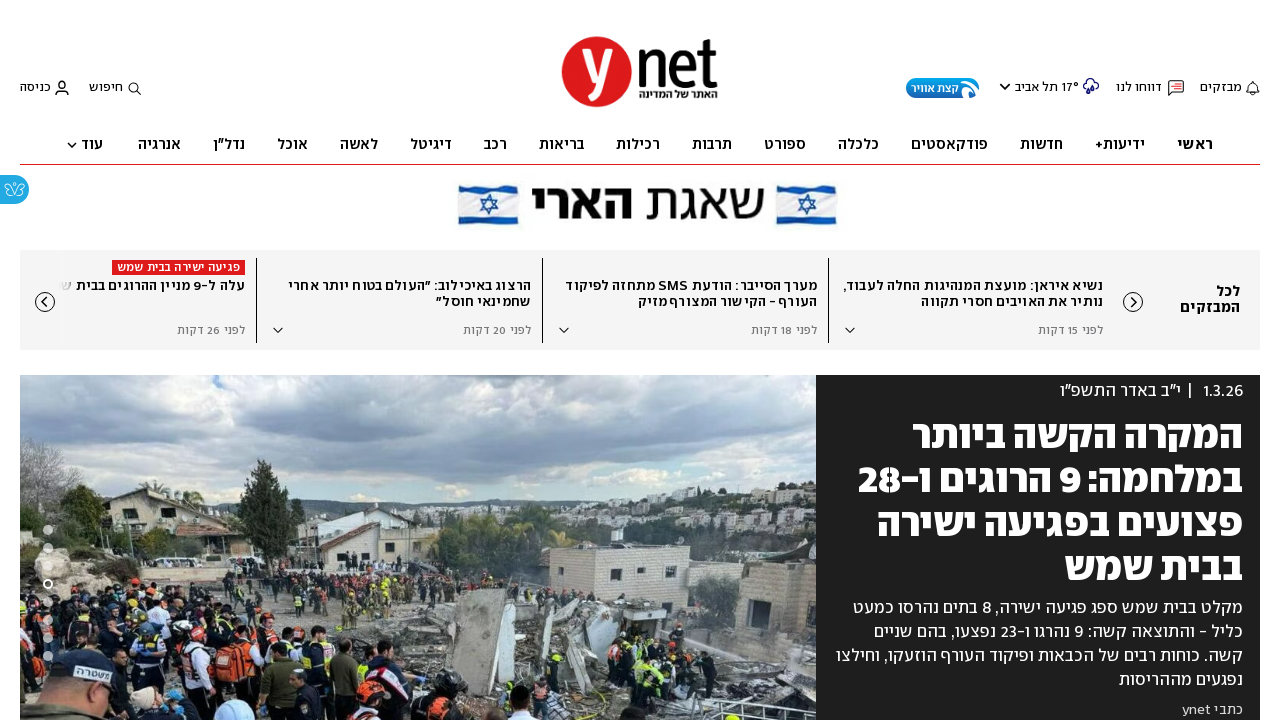